Tests JavaScript alert popup functionality by clicking a button to trigger an alert, interacting with the alert by sending text, and accepting it.

Starting URL: https://demo.automationtesting.in/Alerts.html

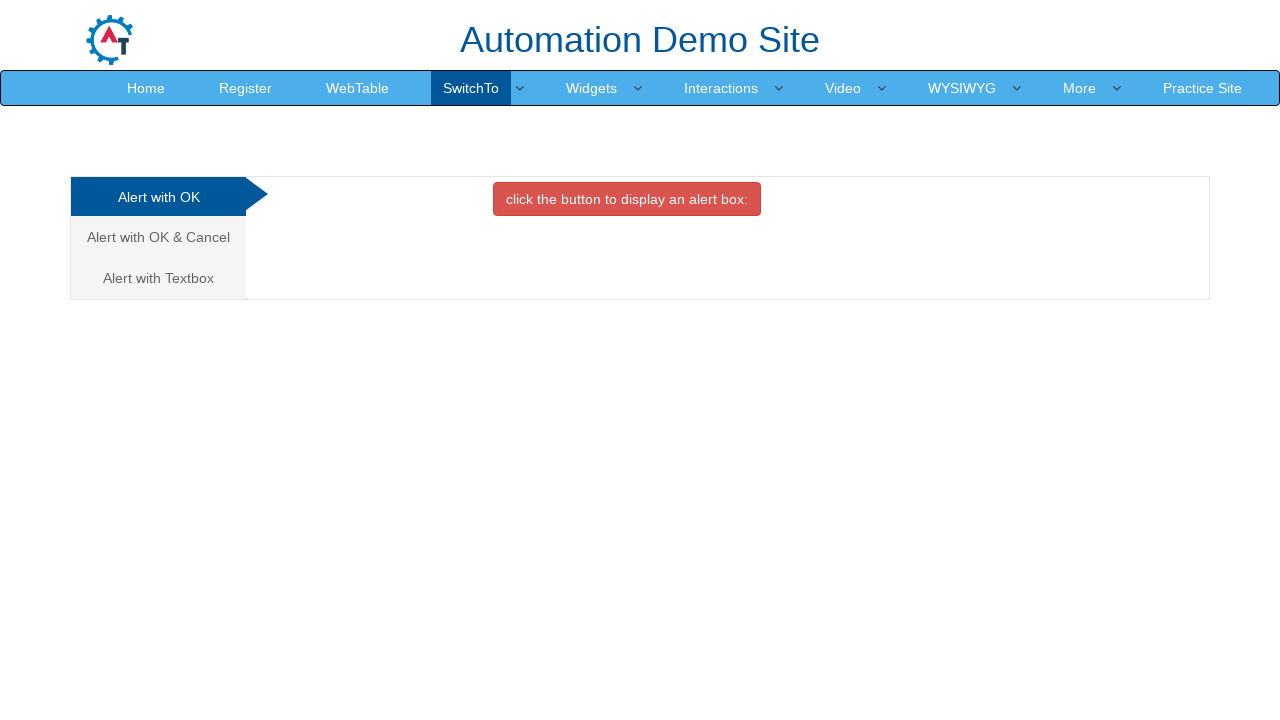

Waited for page to load (domcontentloaded state)
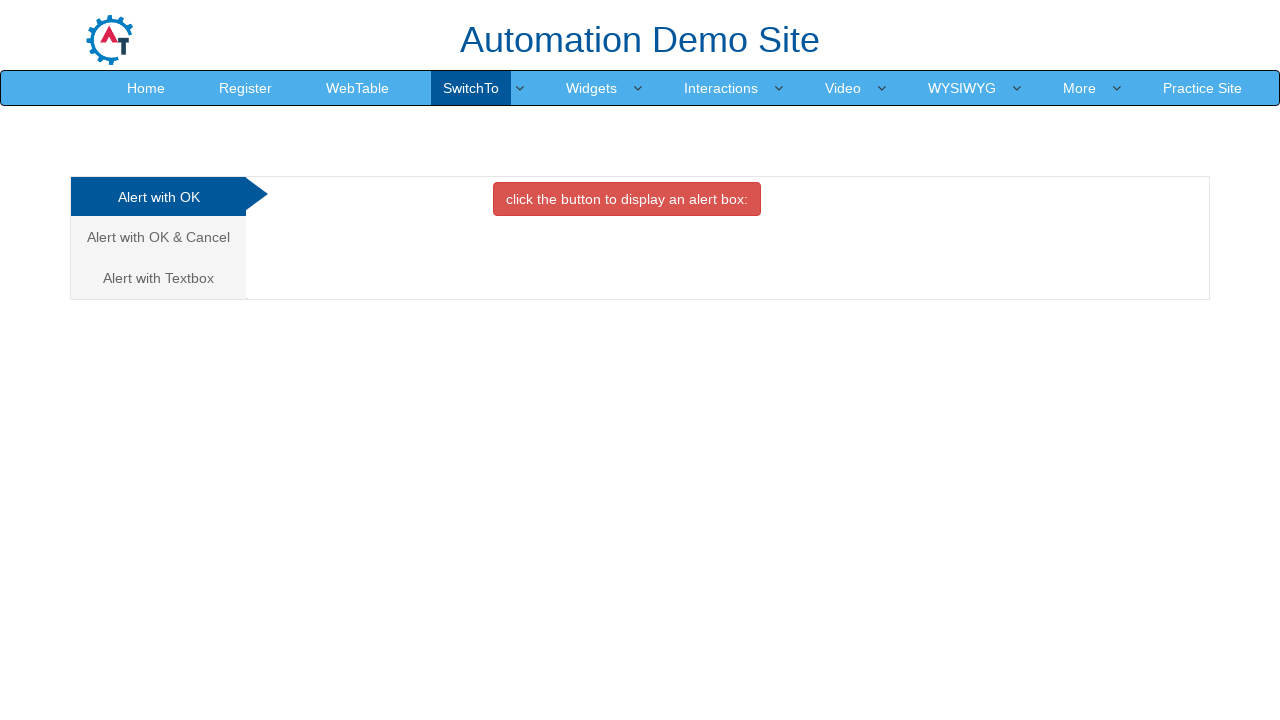

Clicked button to trigger alert popup at (627, 199) on button.btn.btn-danger
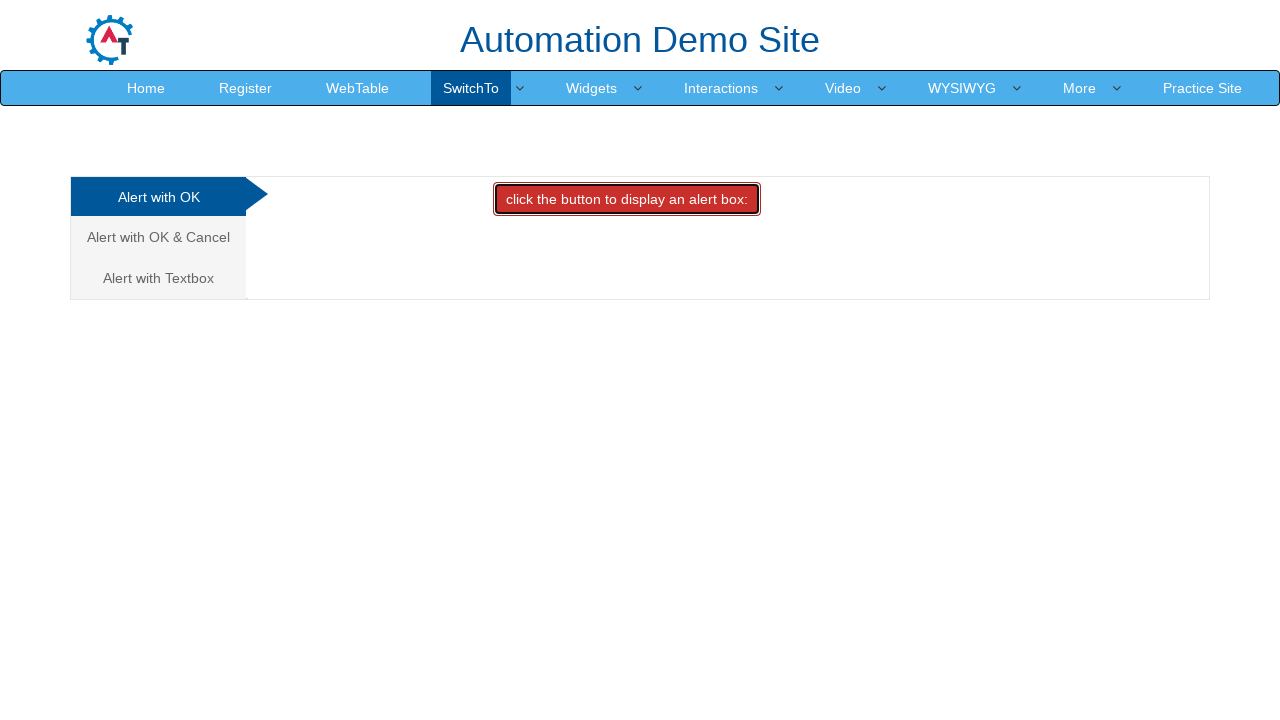

Set up dialog handler to accept alerts with prompt text
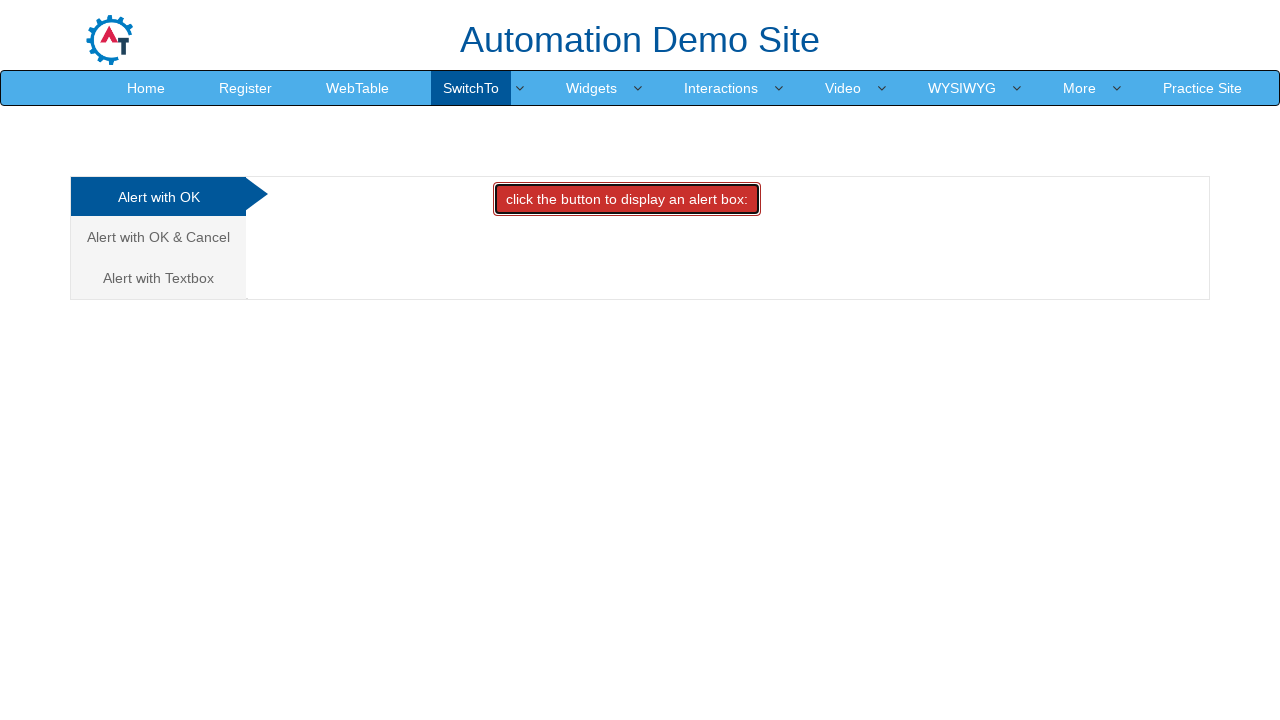

Clicked button again to trigger alert with handler ready at (627, 199) on button.btn.btn-danger
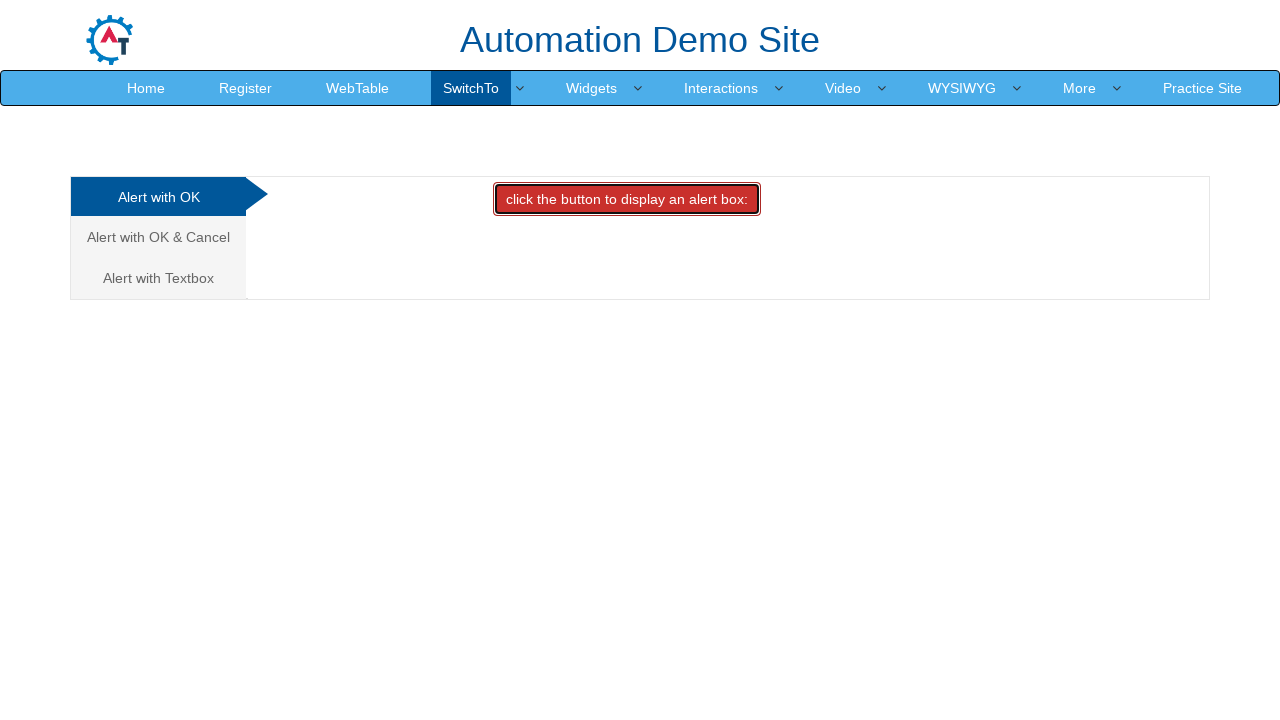

Waited for dialog to be handled and processed
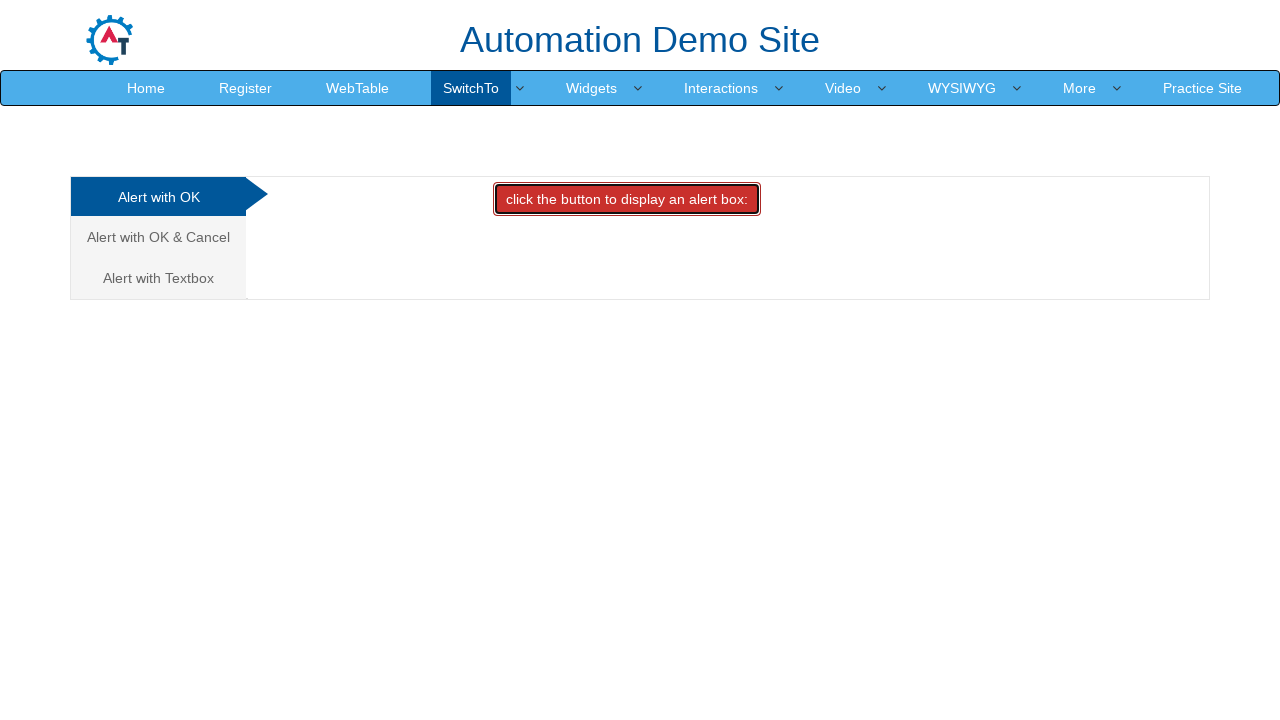

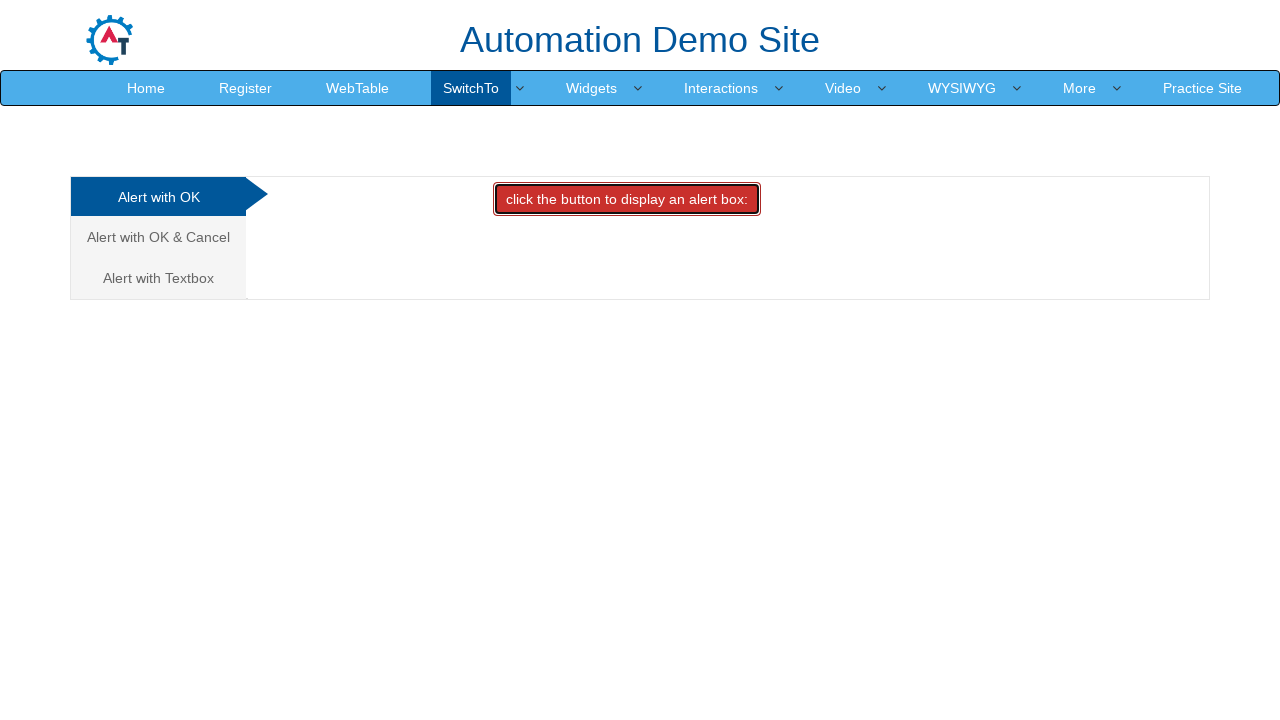